Adds todo items, marks one complete, then deletes the completed item

Starting URL: https://todomvc.com/examples/react/dist/

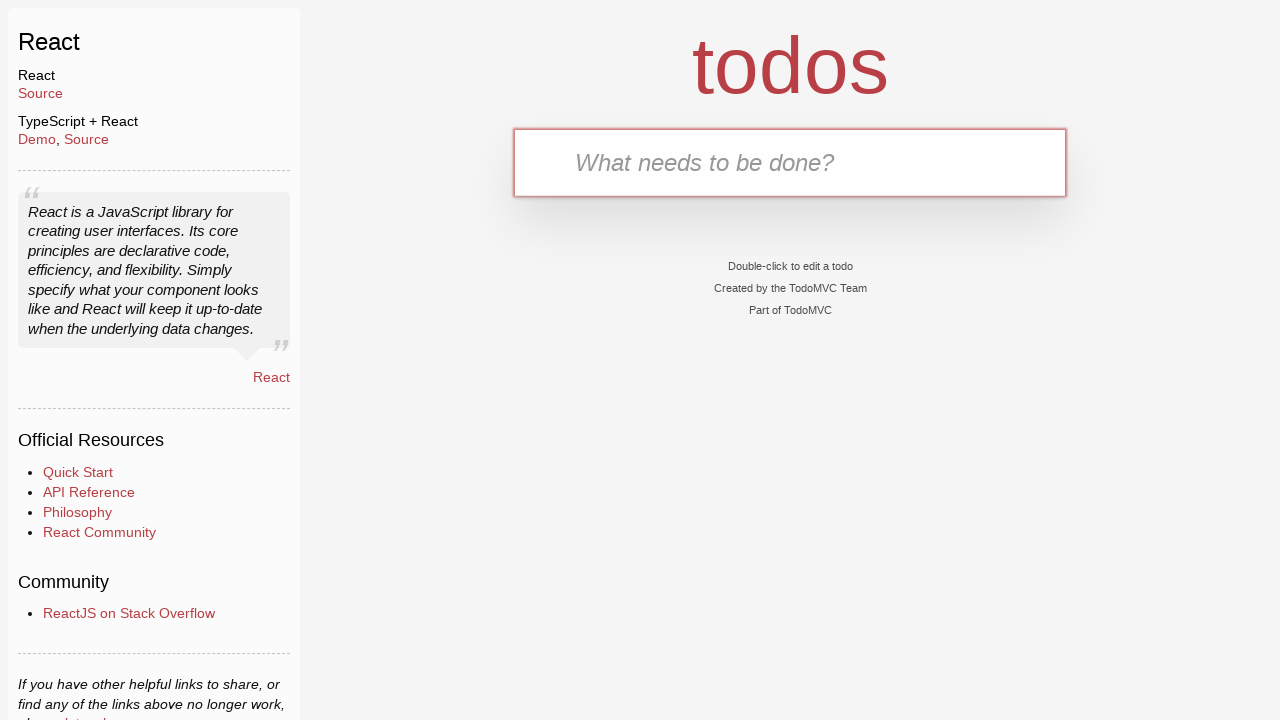

Filled new todo input with 'Task 1' on input.new-todo
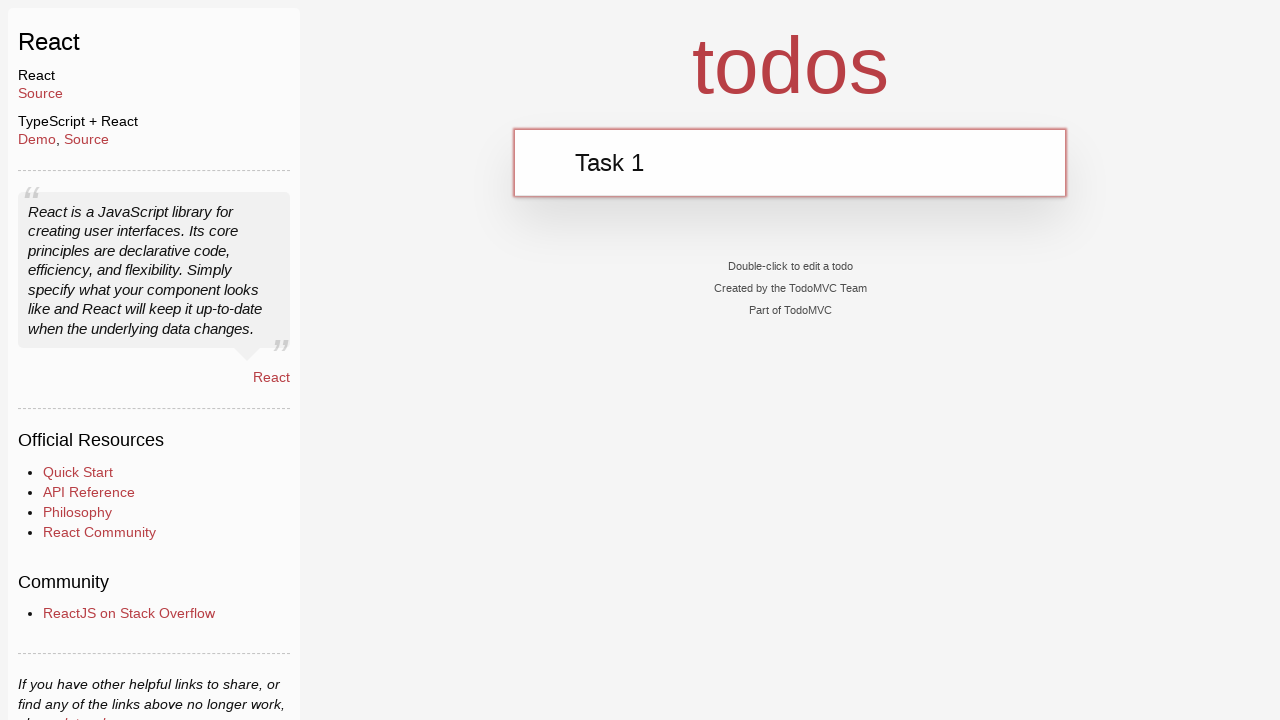

Pressed Enter to add Task 1 on input.new-todo
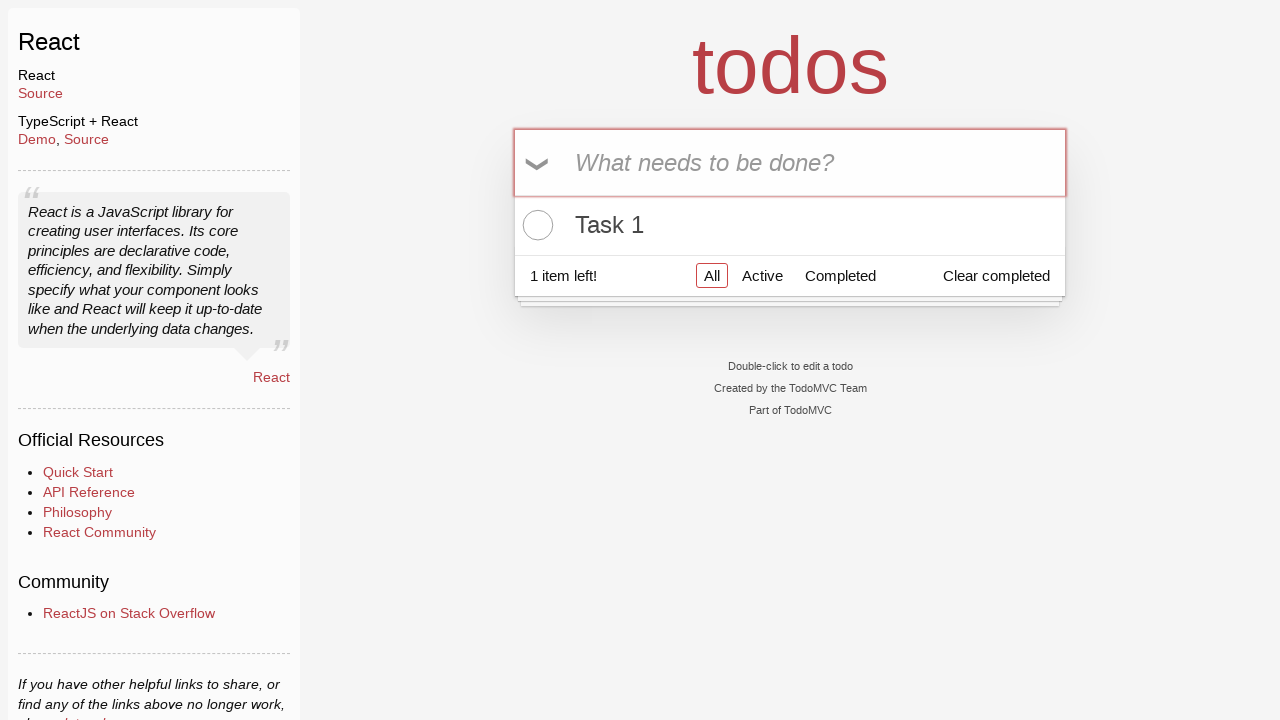

Filled new todo input with 'Task 2' on input.new-todo
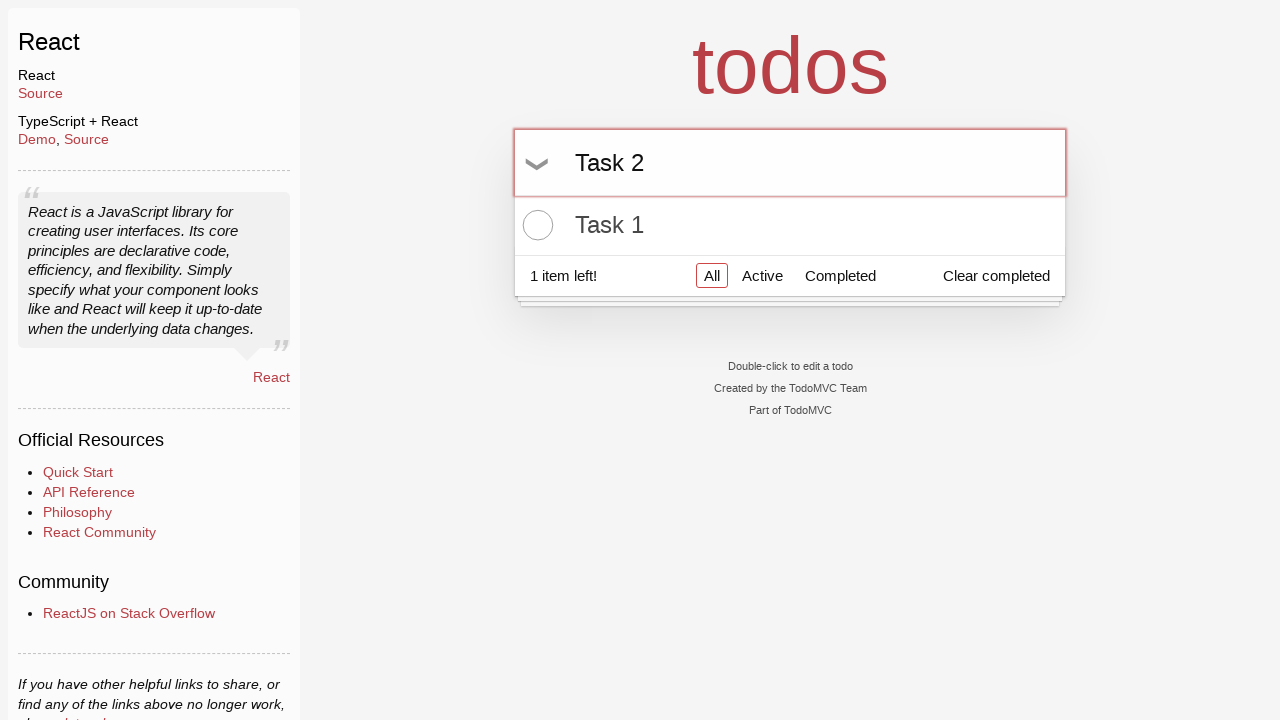

Pressed Enter to add Task 2 on input.new-todo
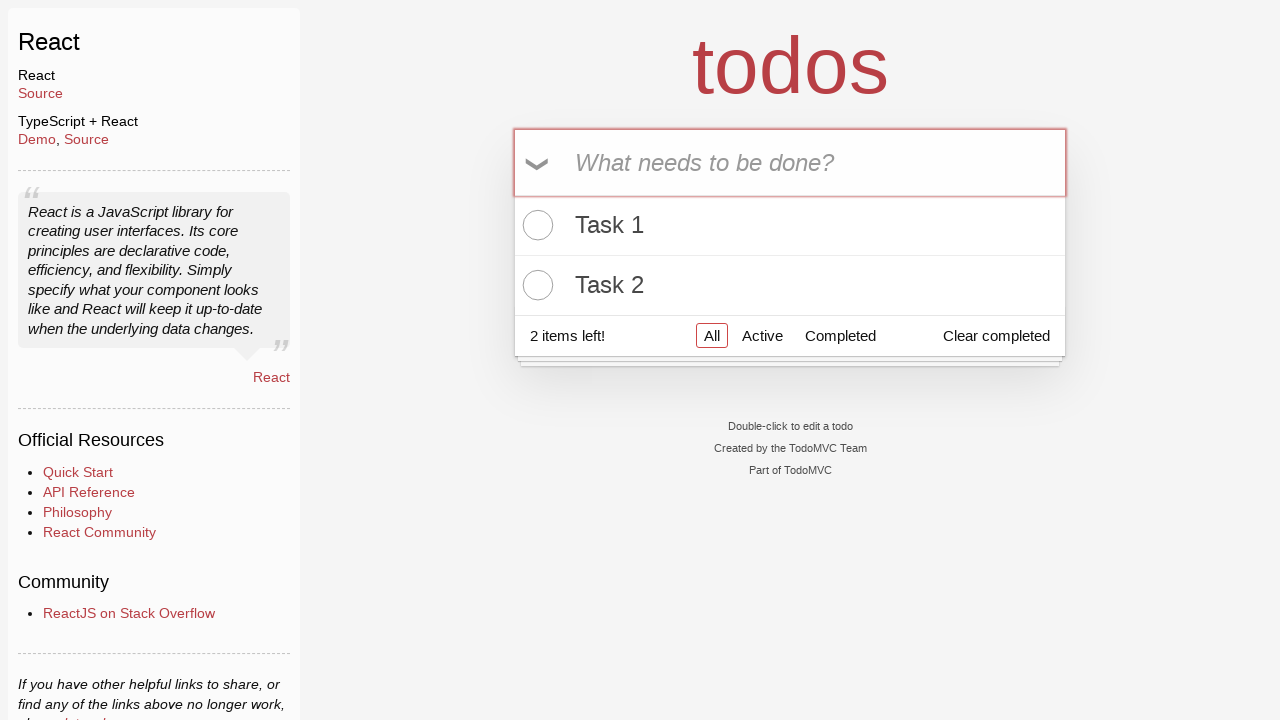

Clicked toggle checkbox to mark Task 2 as complete at (535, 285) on .todo-list li:has-text('Task 2') .toggle
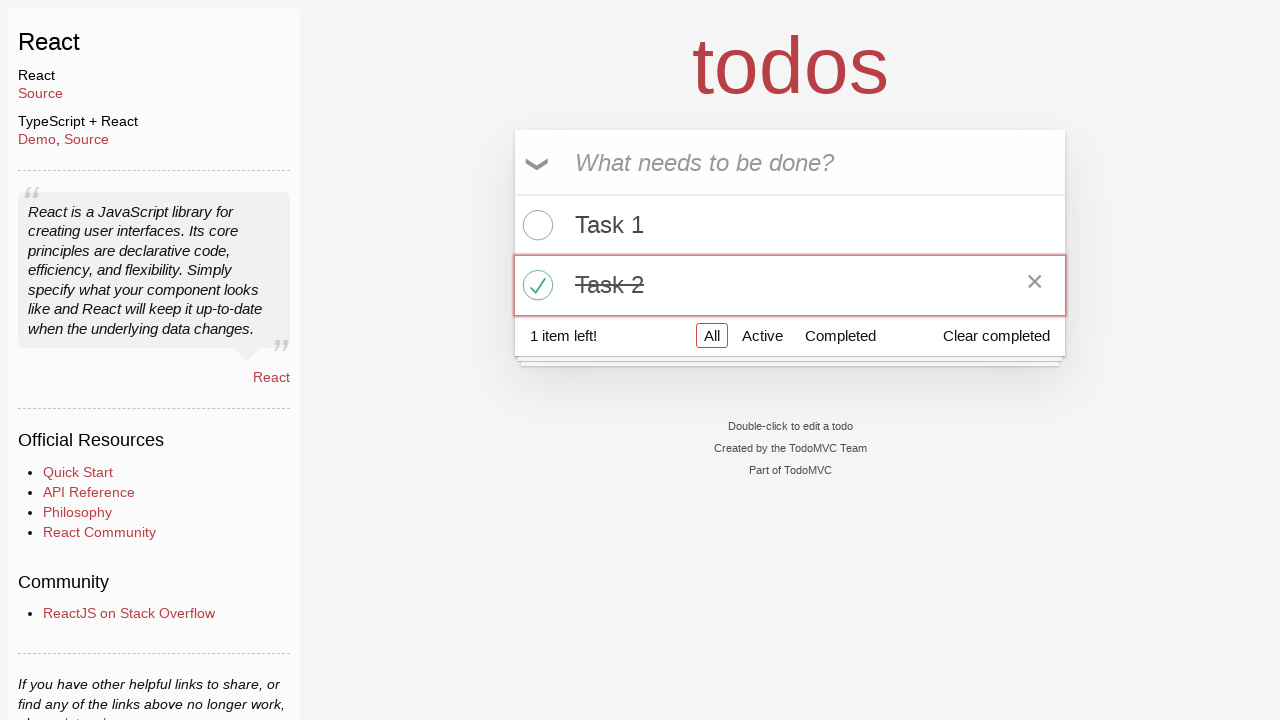

Hovered over completed Task 2 to reveal delete button at (790, 285) on .todo-list li:has-text('Task 2')
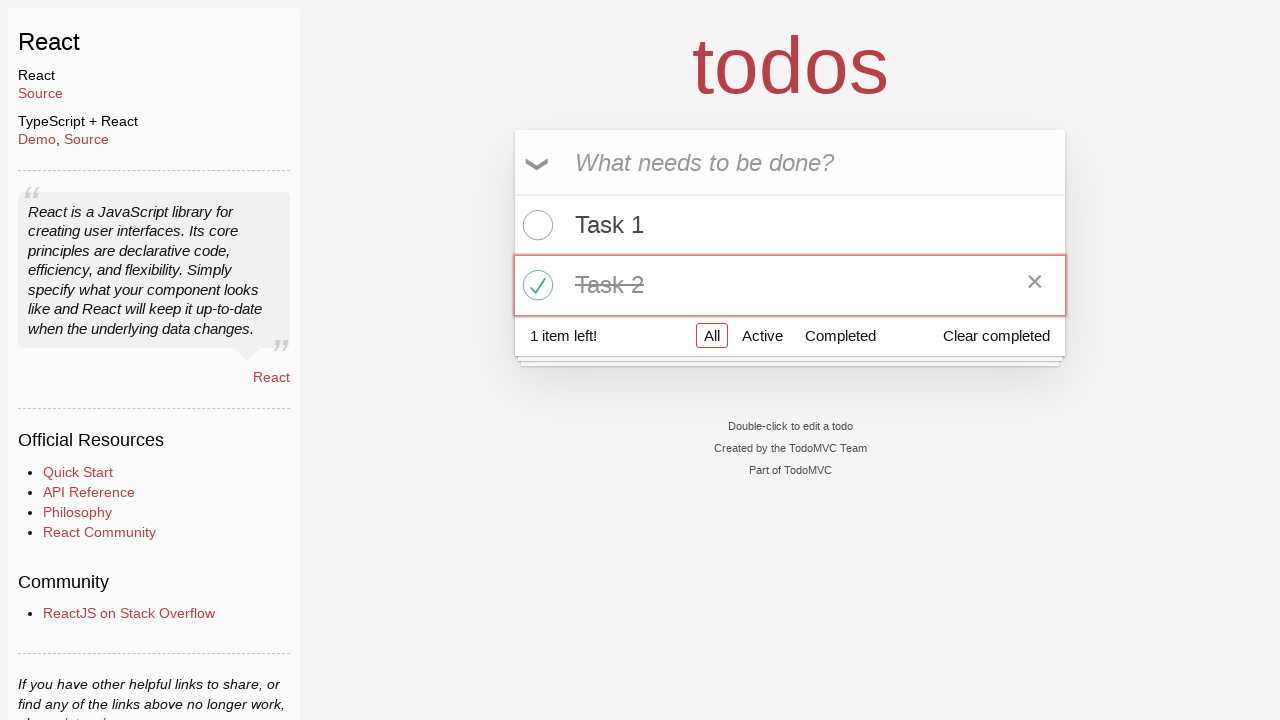

Clicked delete button to remove completed Task 2 at (1035, 285) on .todo-list li:has-text('Task 2') .destroy
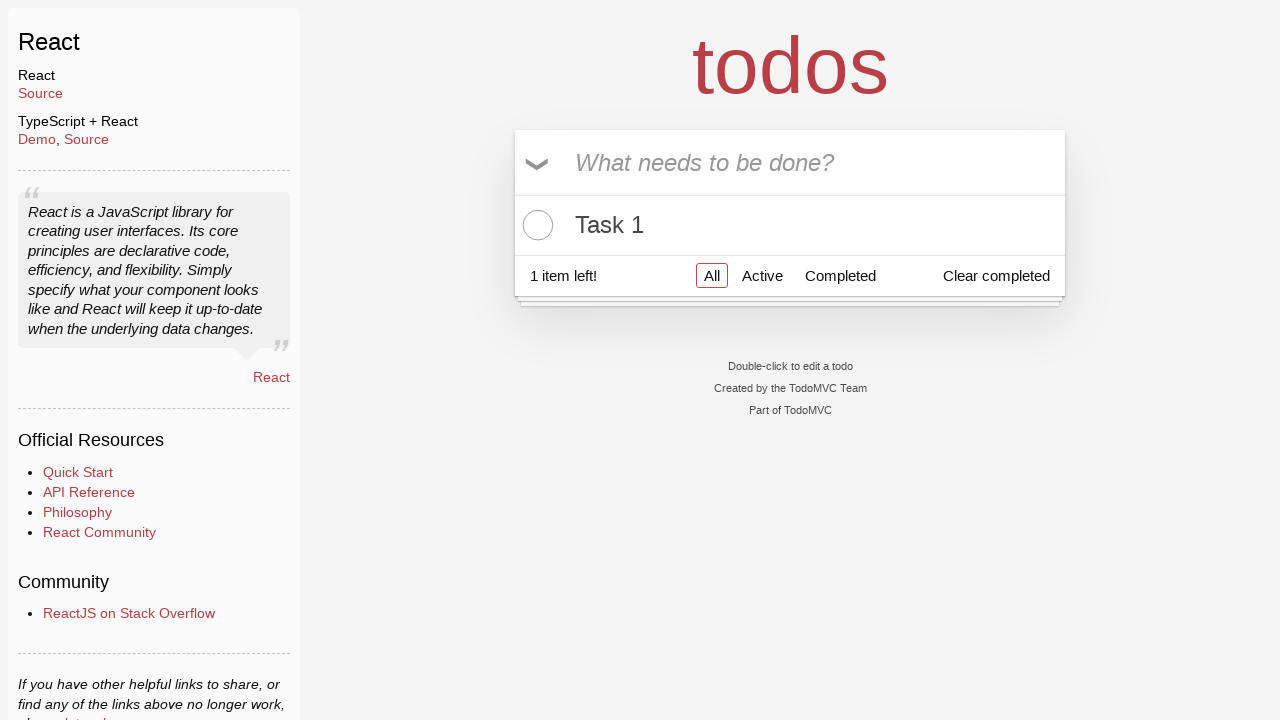

Verified no completed items remain in the list
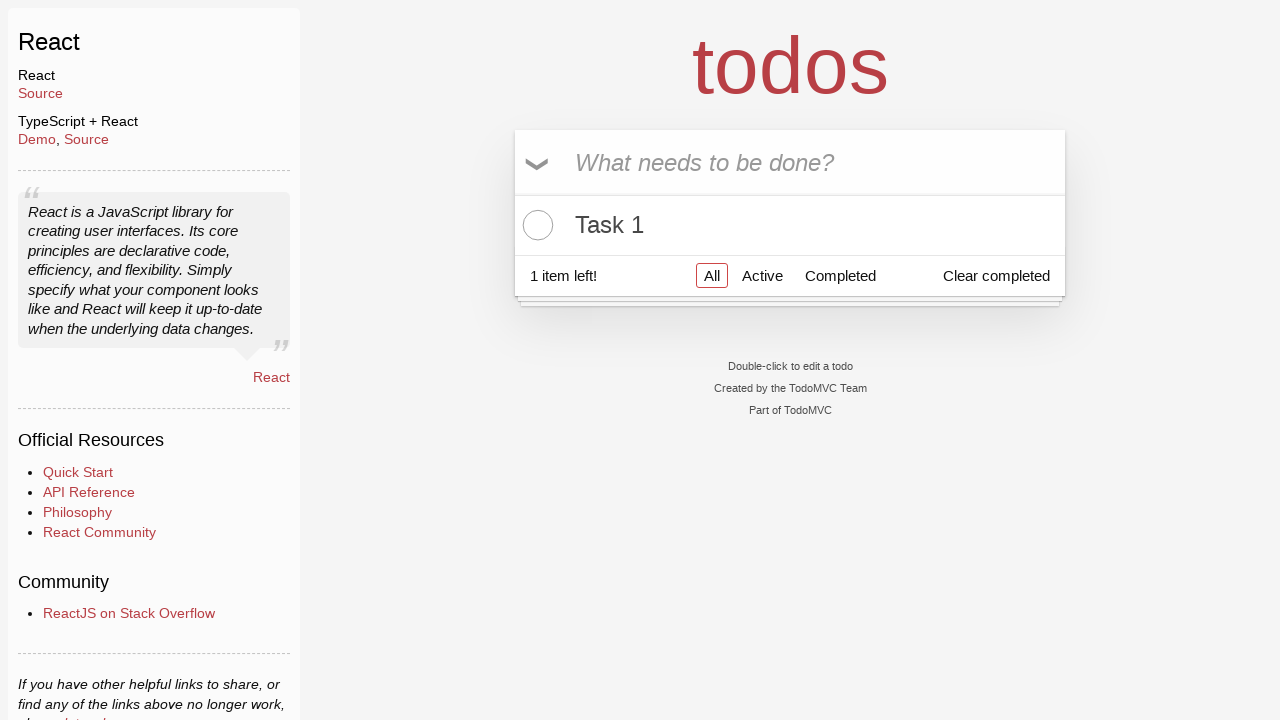

Verified Task 1 is still visible in the list
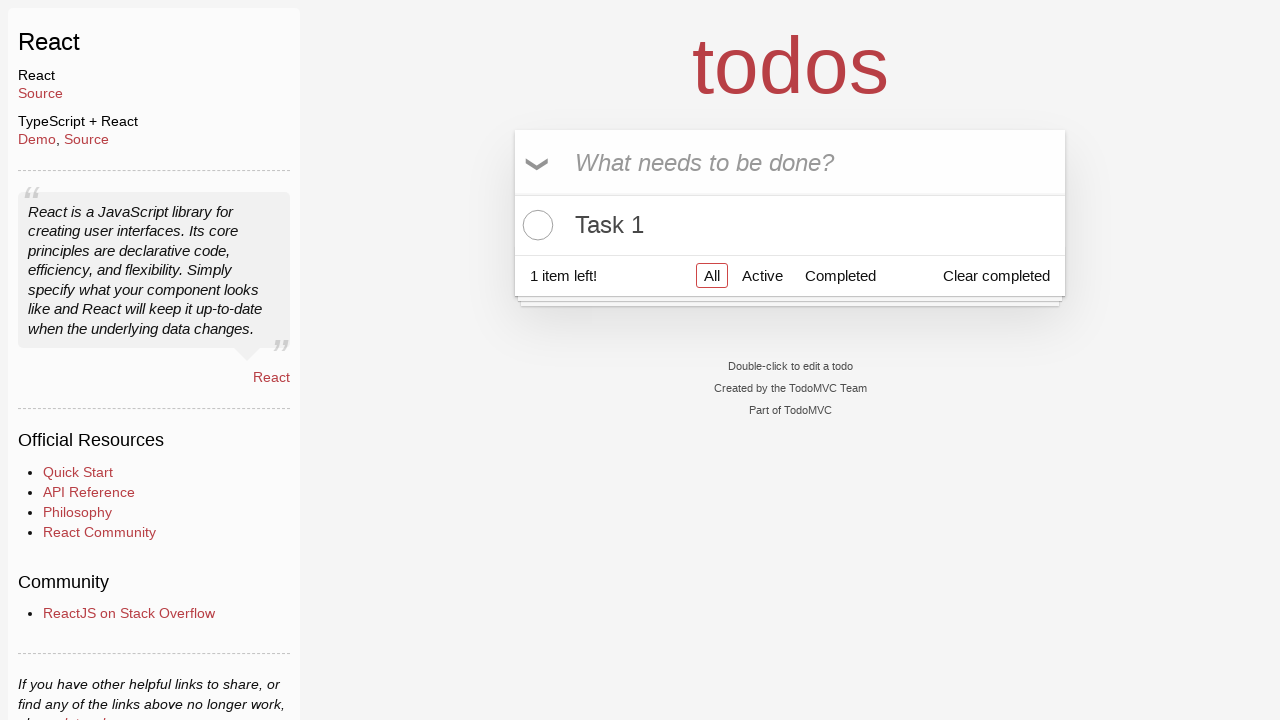

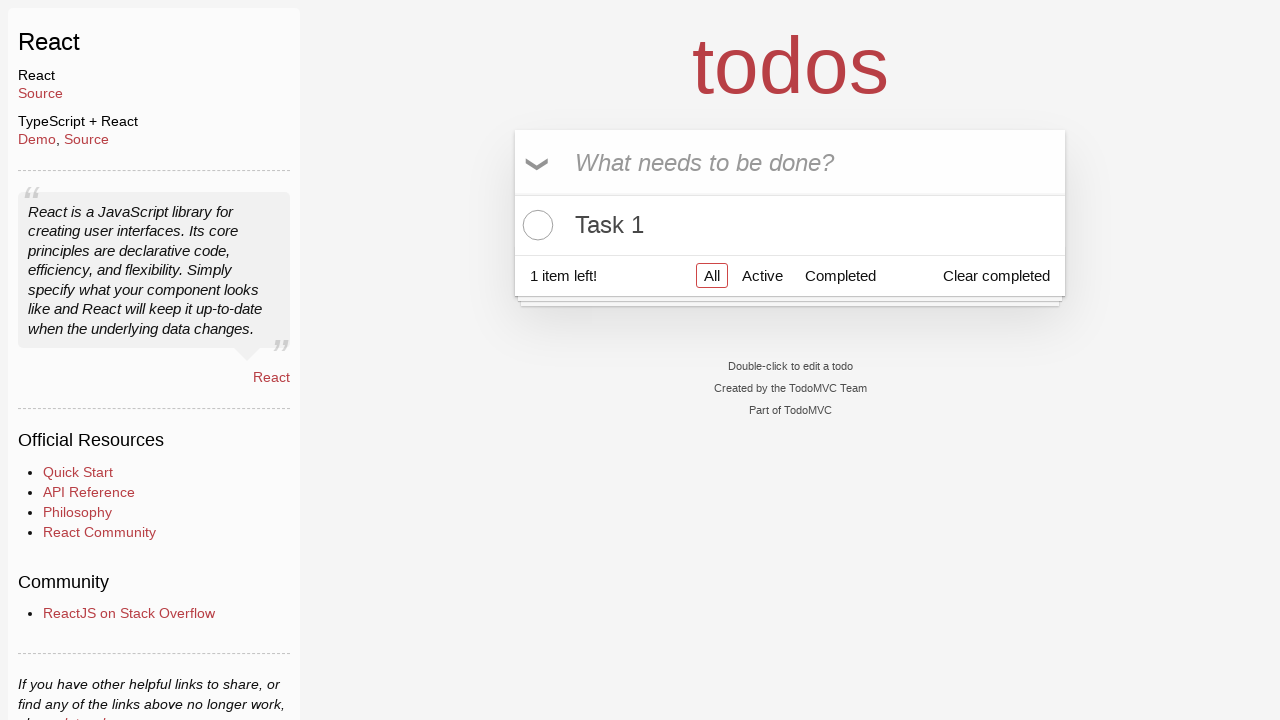